Tests clicking the letter J link and verifies navigation to the J category page (sample from parameterized test)

Starting URL: https://www.99-bottles-of-beer.net/abc.html

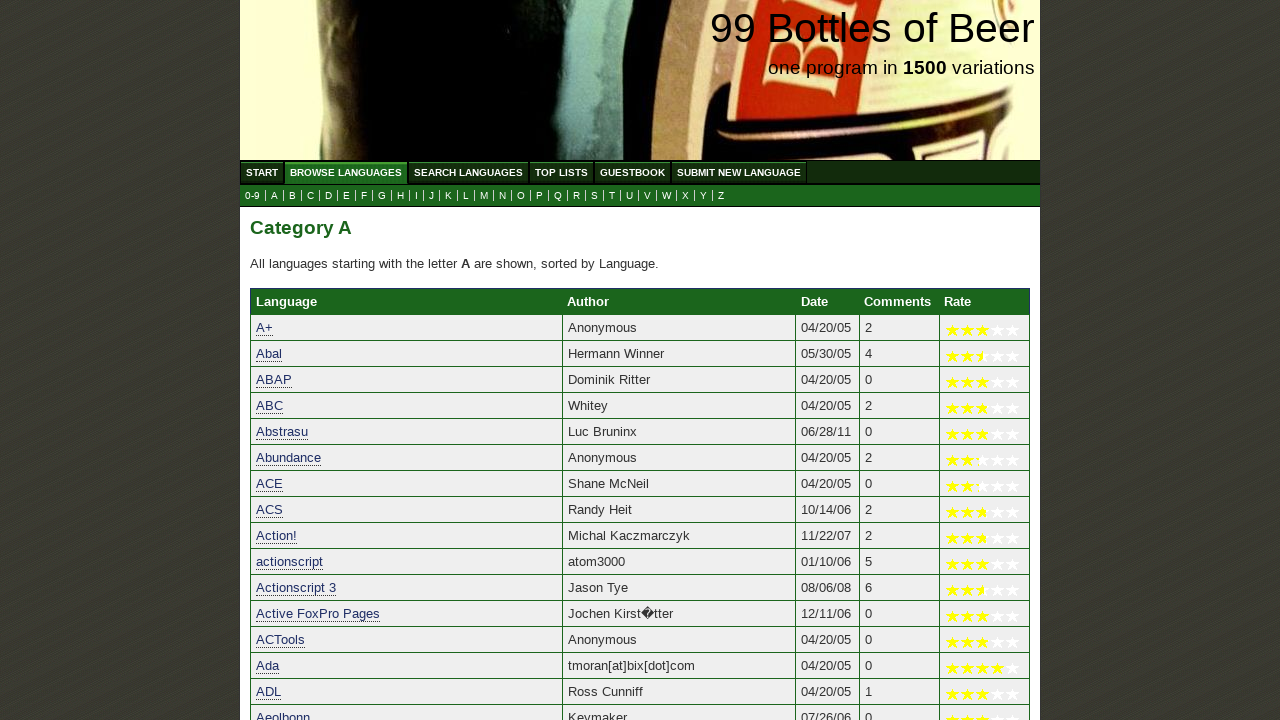

Clicked the letter J link to navigate to J category page at (432, 196) on a[href='j.html']
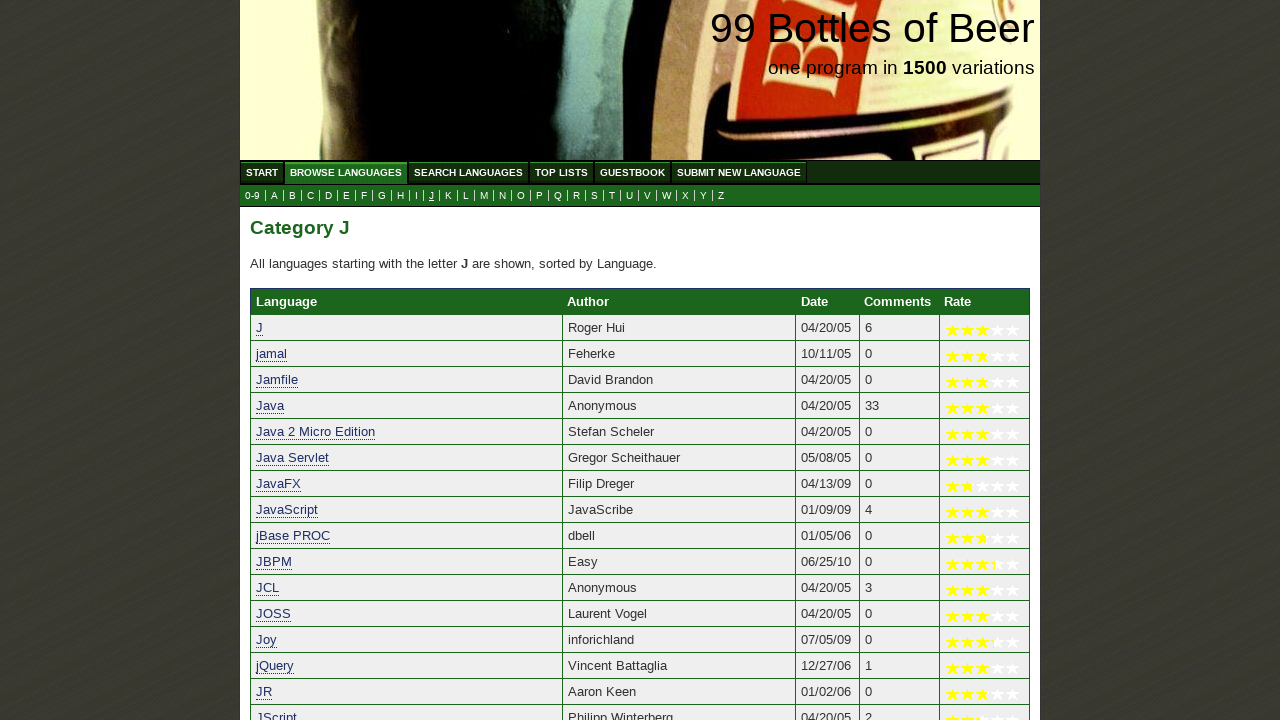

Waited for J category page results to load
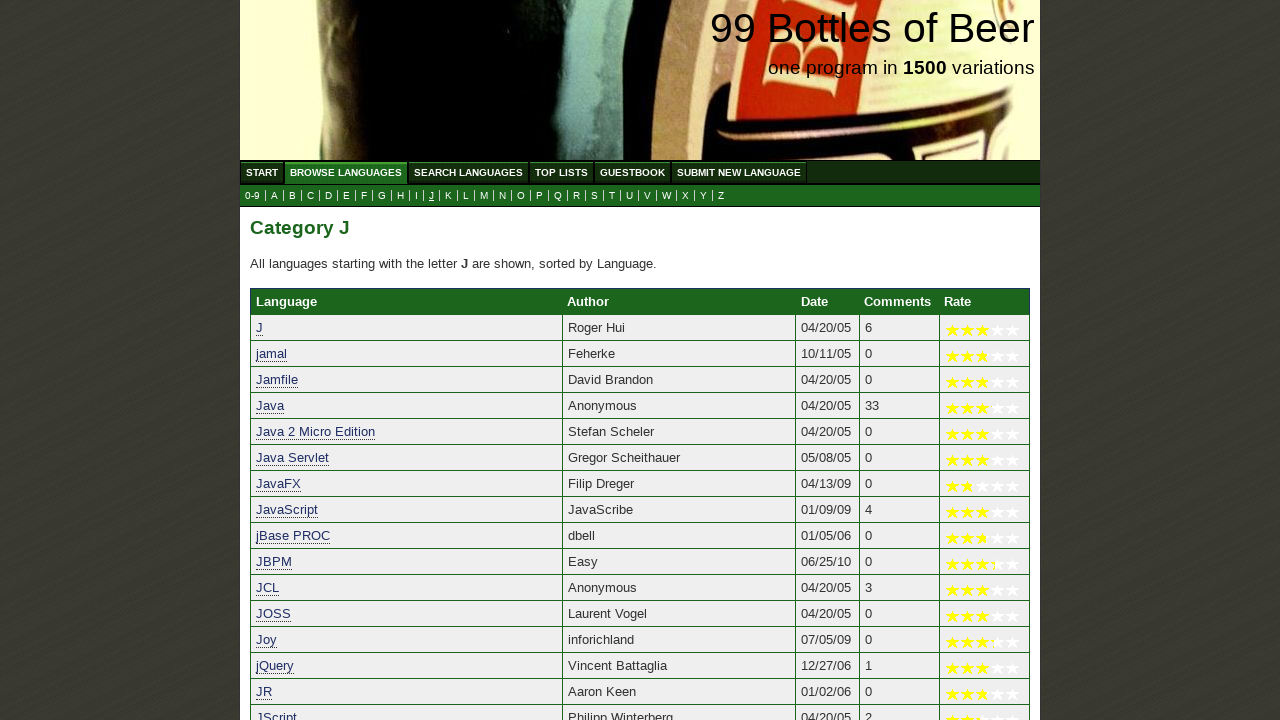

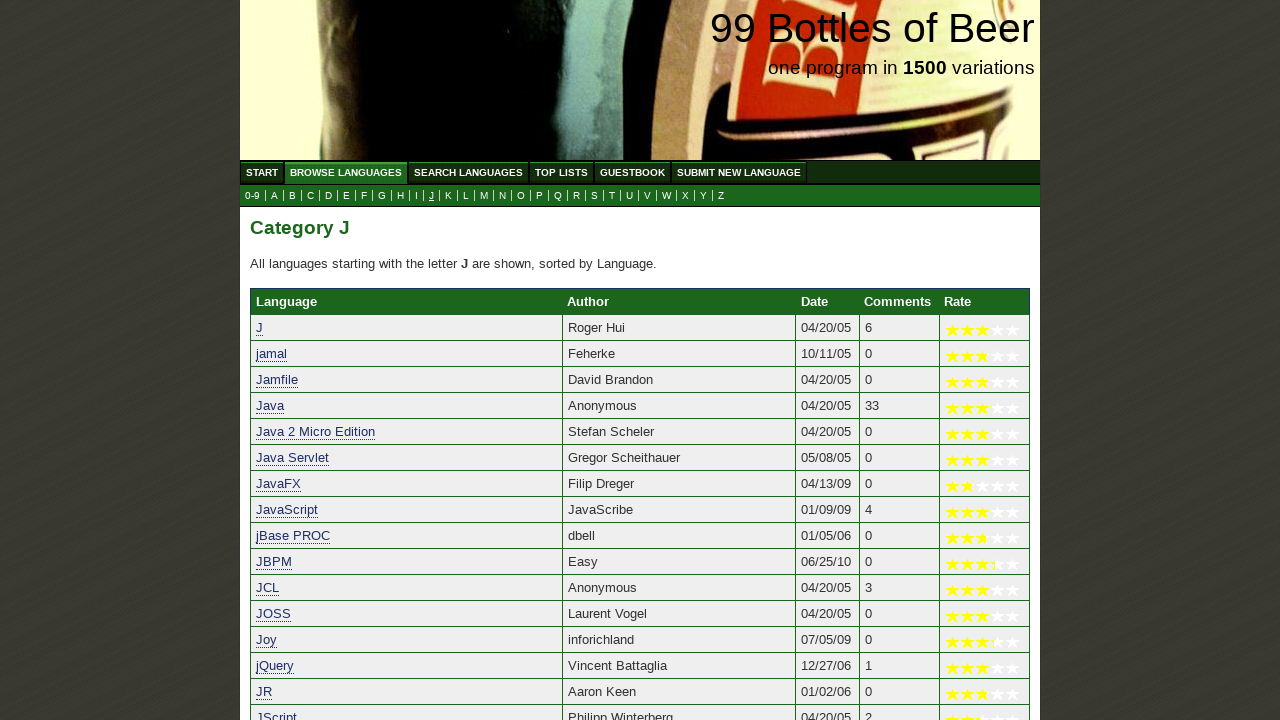